Tests alert dialog functionality by clicking on action dialog button, confirming the modal, and accepting the browser alert

Starting URL: https://www.jqueryscript.net/demo/bootstrap-alert-box/

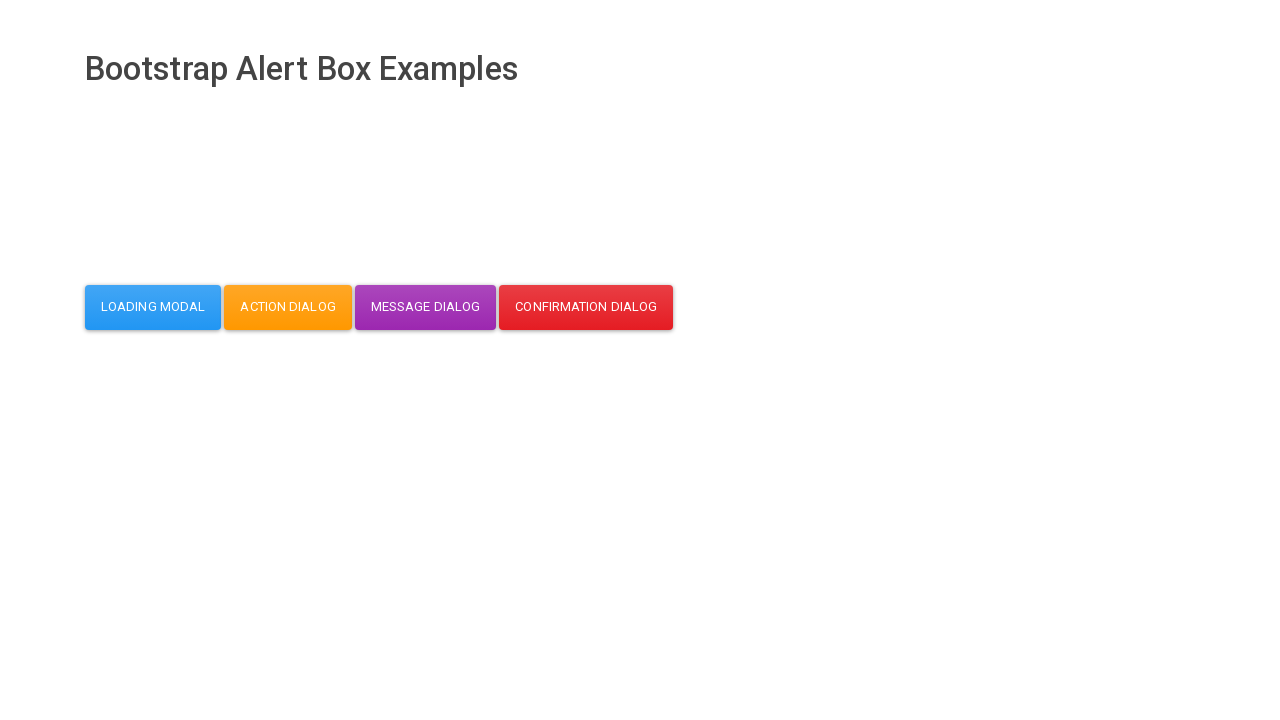

Clicked action dialog button at (288, 307) on button#action
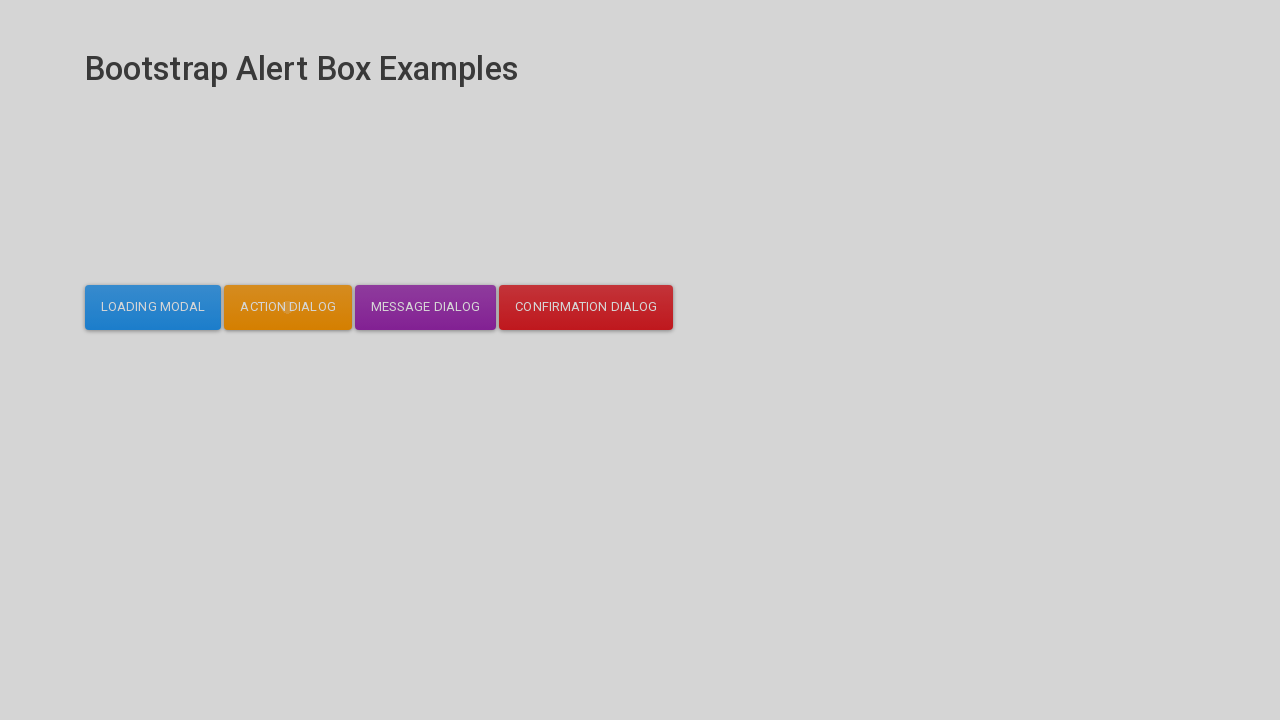

Waited for modal to appear
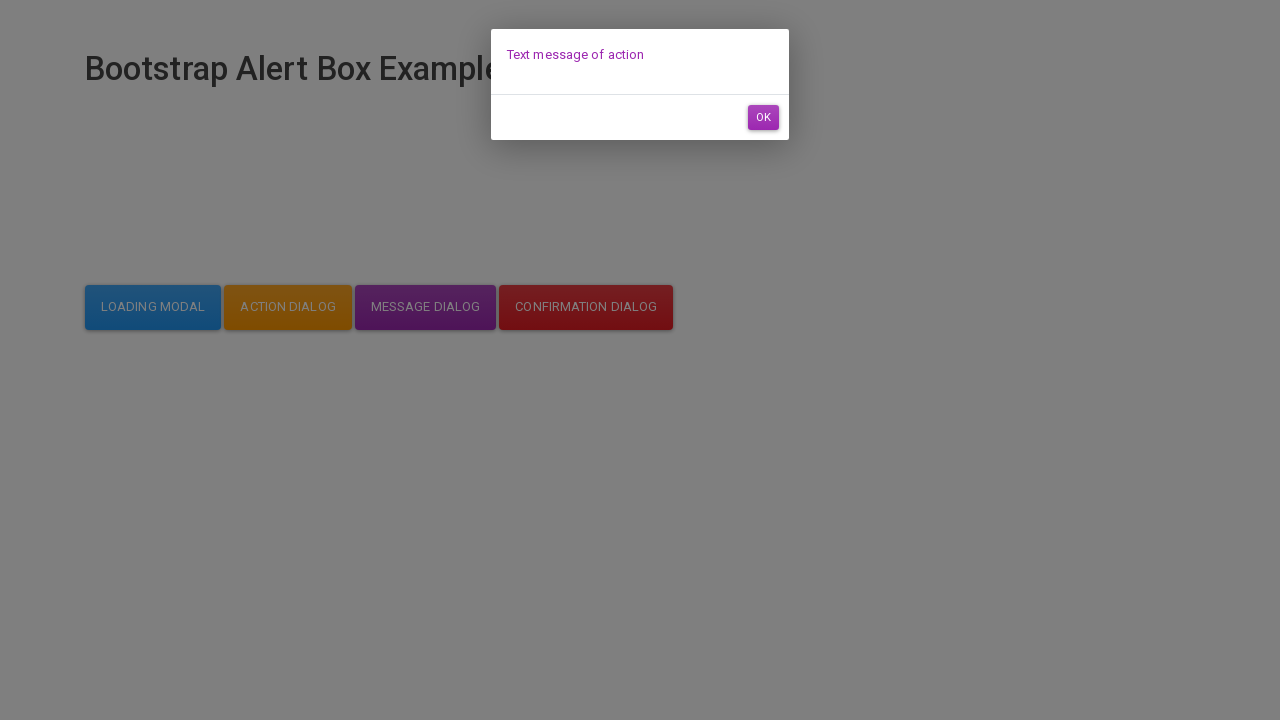

Clicked OK button in modal at (763, 117) on button[type='button']
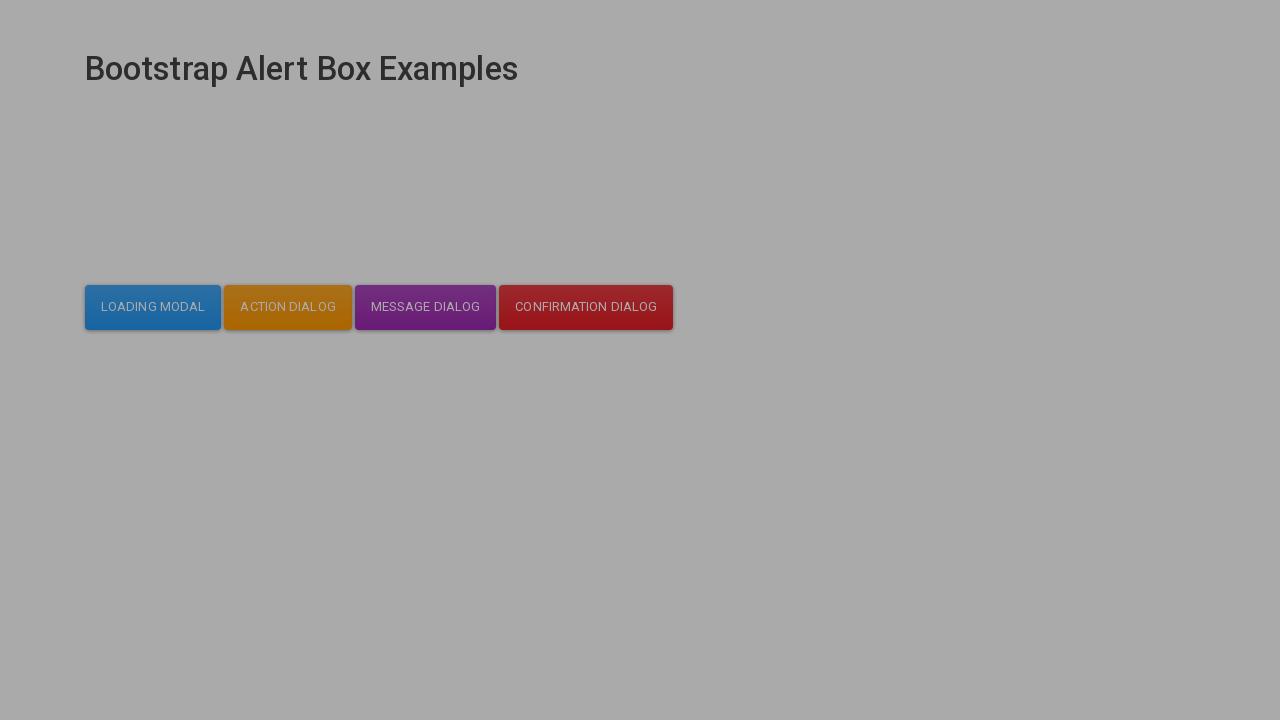

Set up dialog handler to accept browser alert
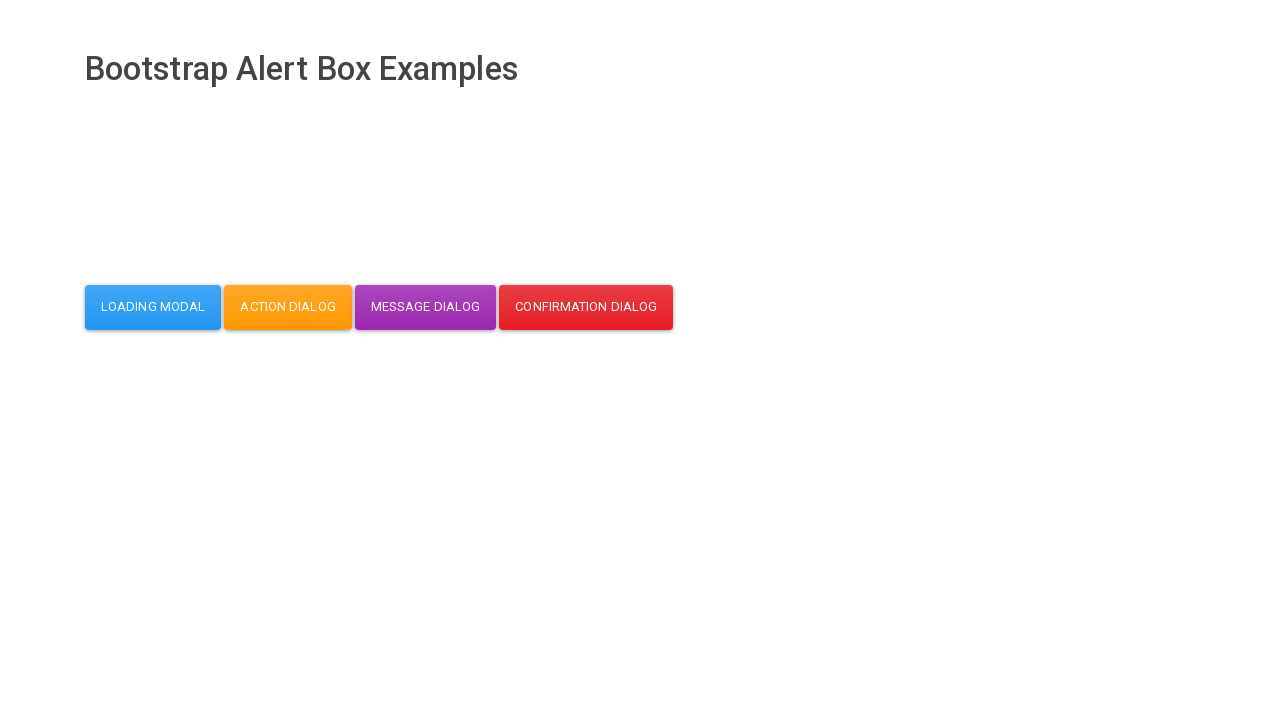

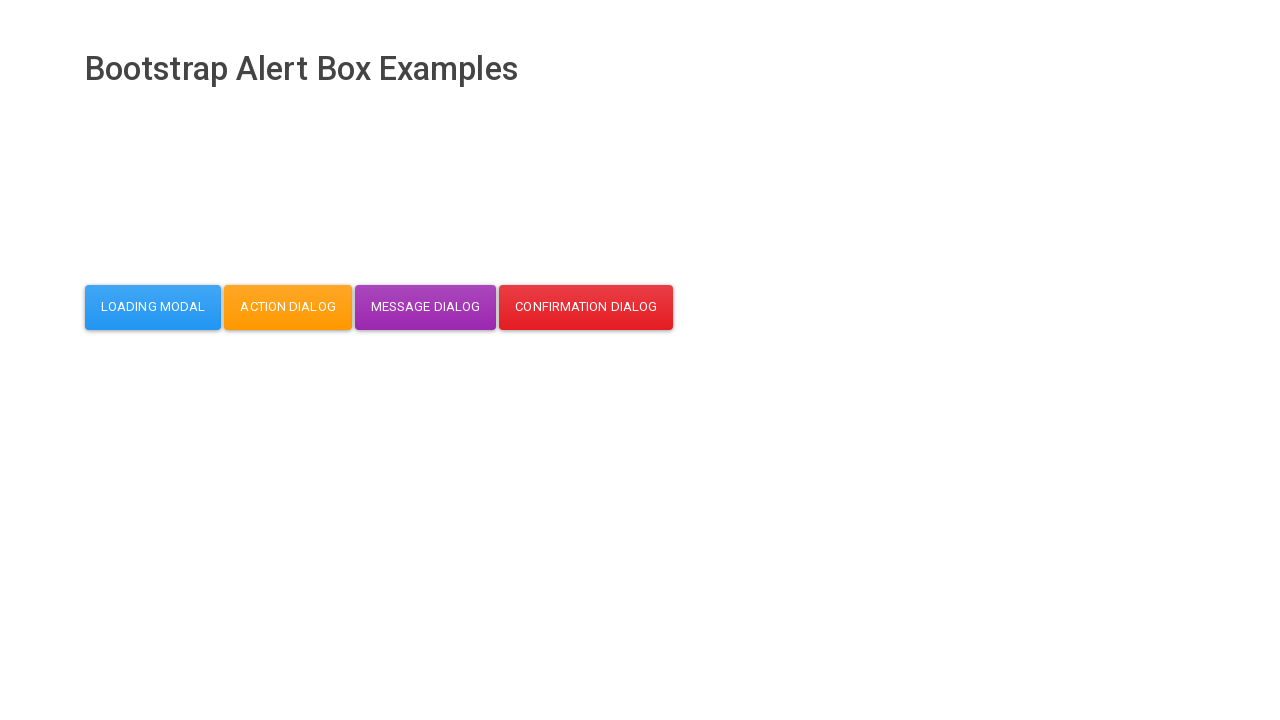